Waits for a price to reach $100, books an item, then solves a math captcha and submits the answer

Starting URL: http://suninjuly.github.io/explicit_wait2.html

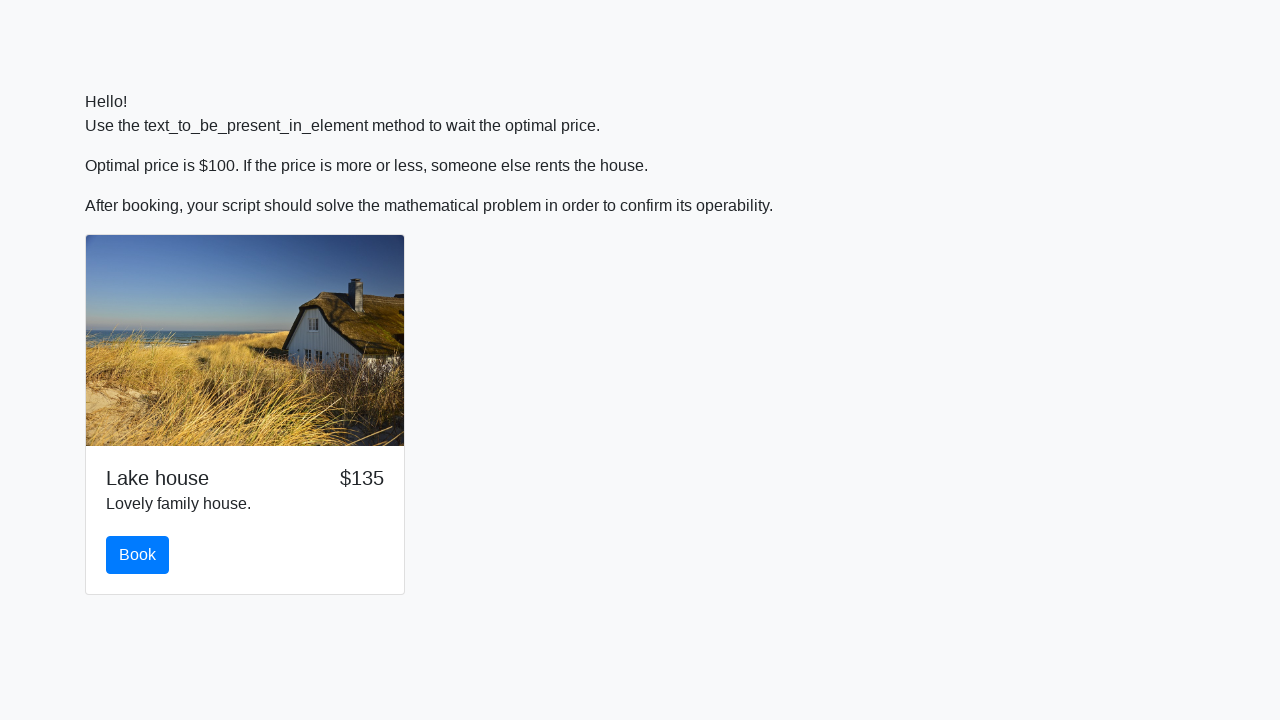

Waited for price to reach $100
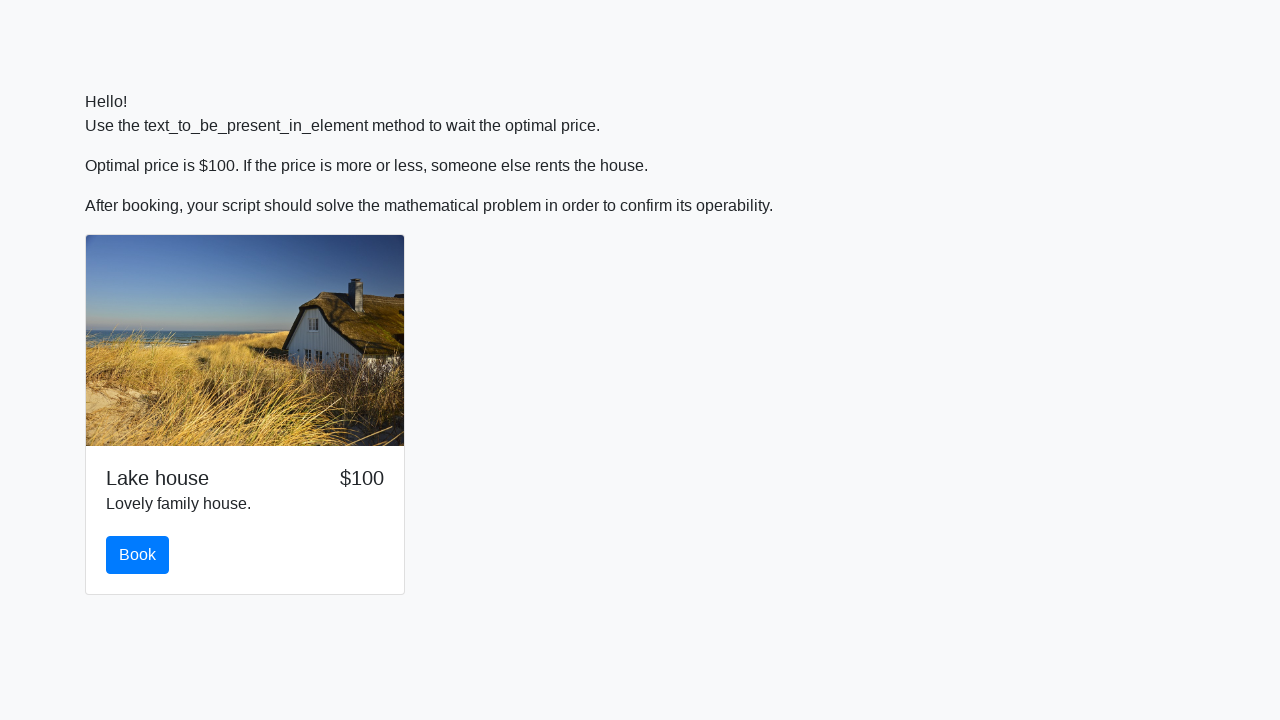

Clicked the book button at (138, 555) on #book
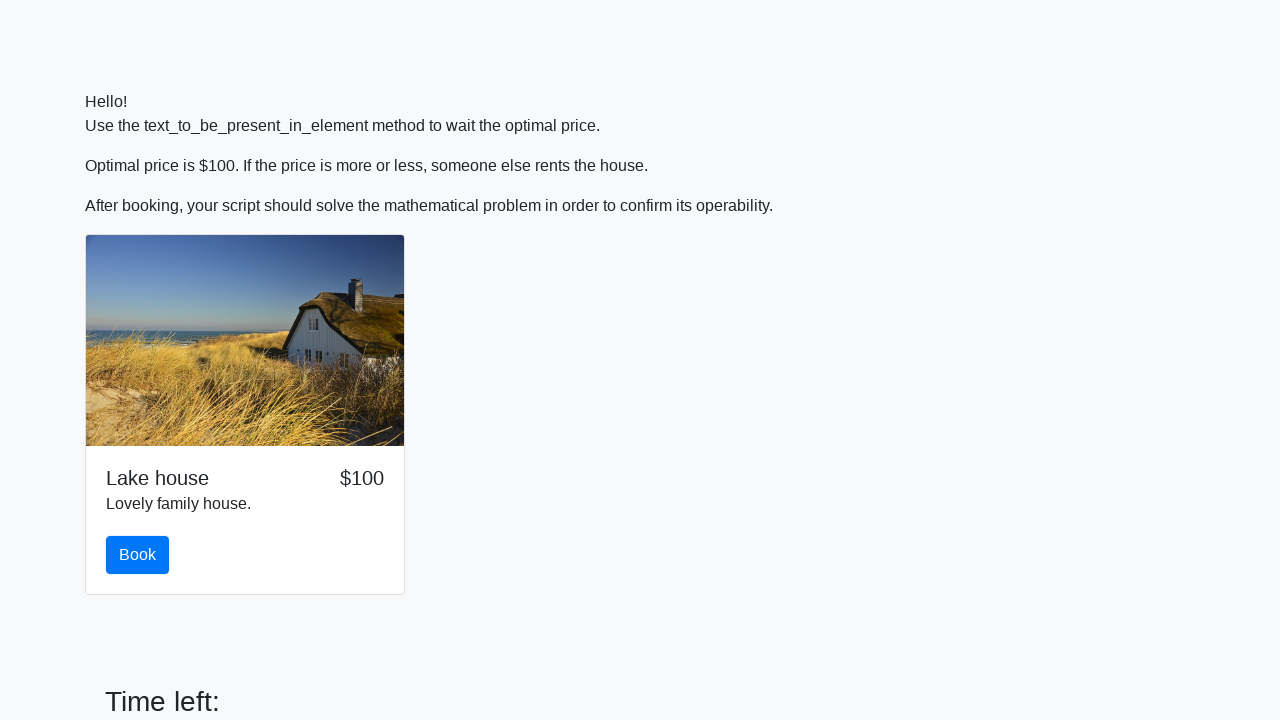

Retrieved the value for the math problem
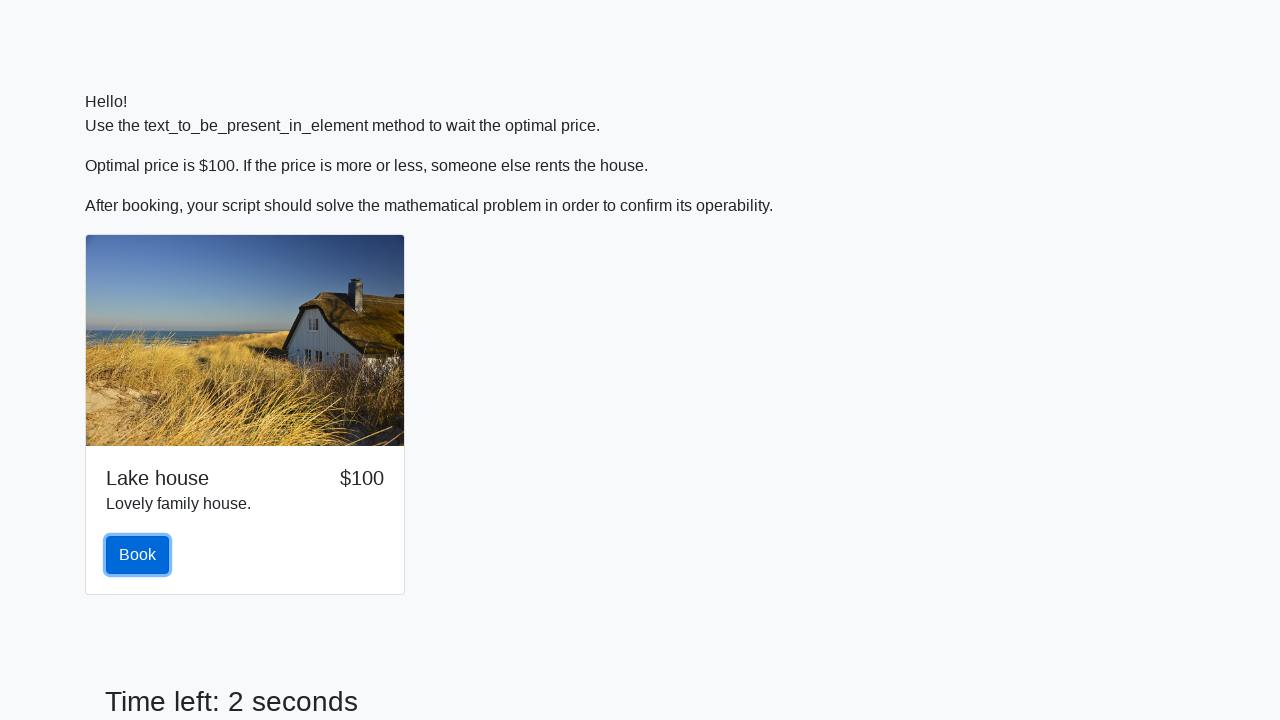

Calculated the math captcha answer: 0.697272860045074
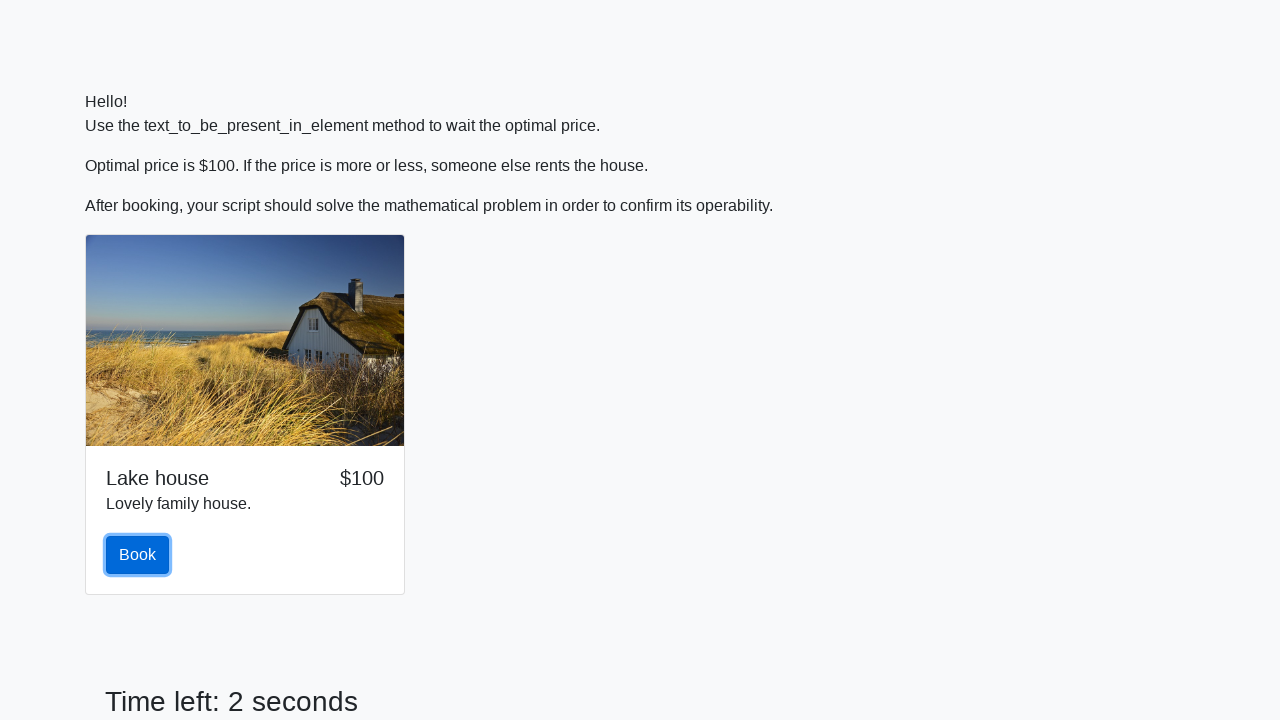

Filled the answer field with the calculated result on #answer
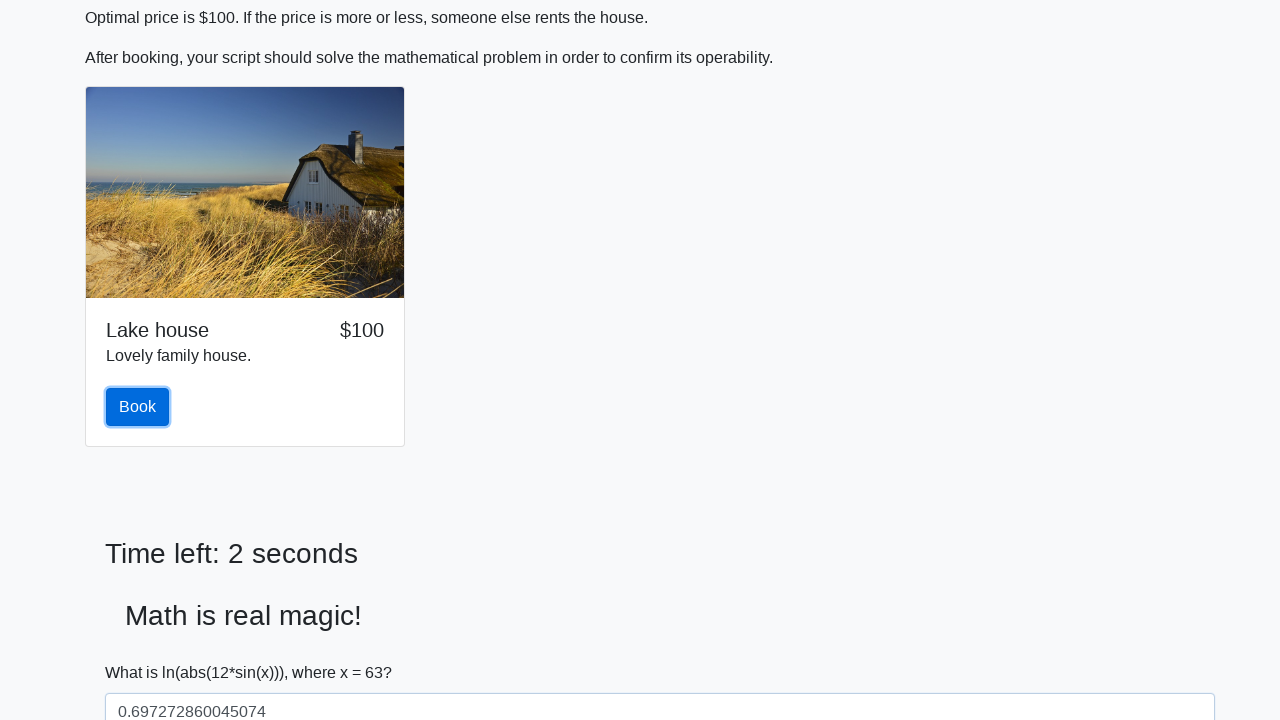

Clicked the solve button to submit the answer at (143, 651) on #solve
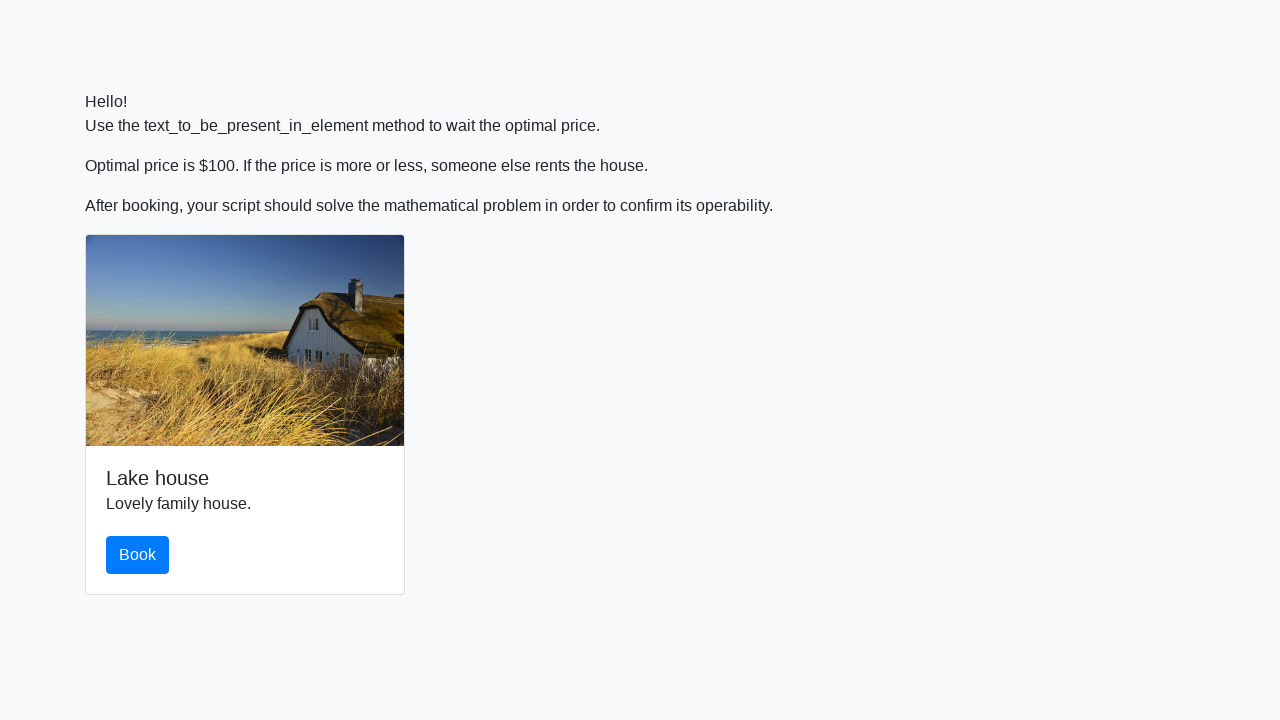

Set up dialog handler to accept alerts
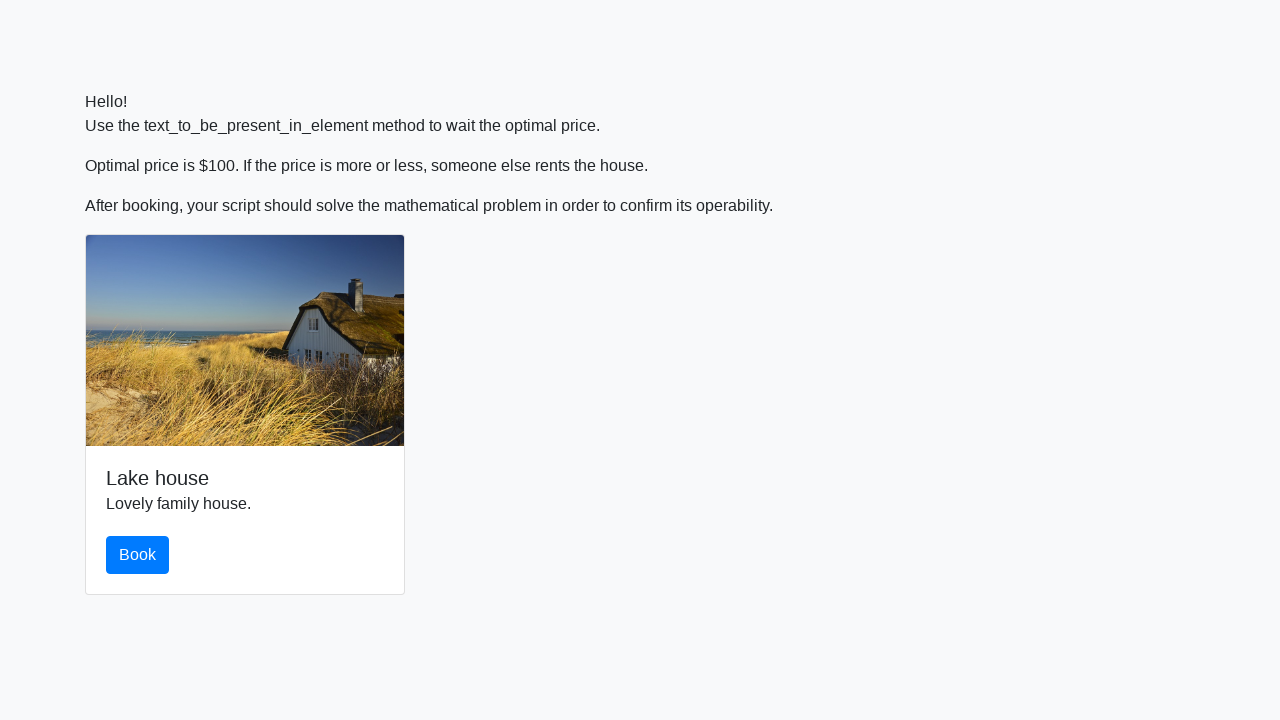

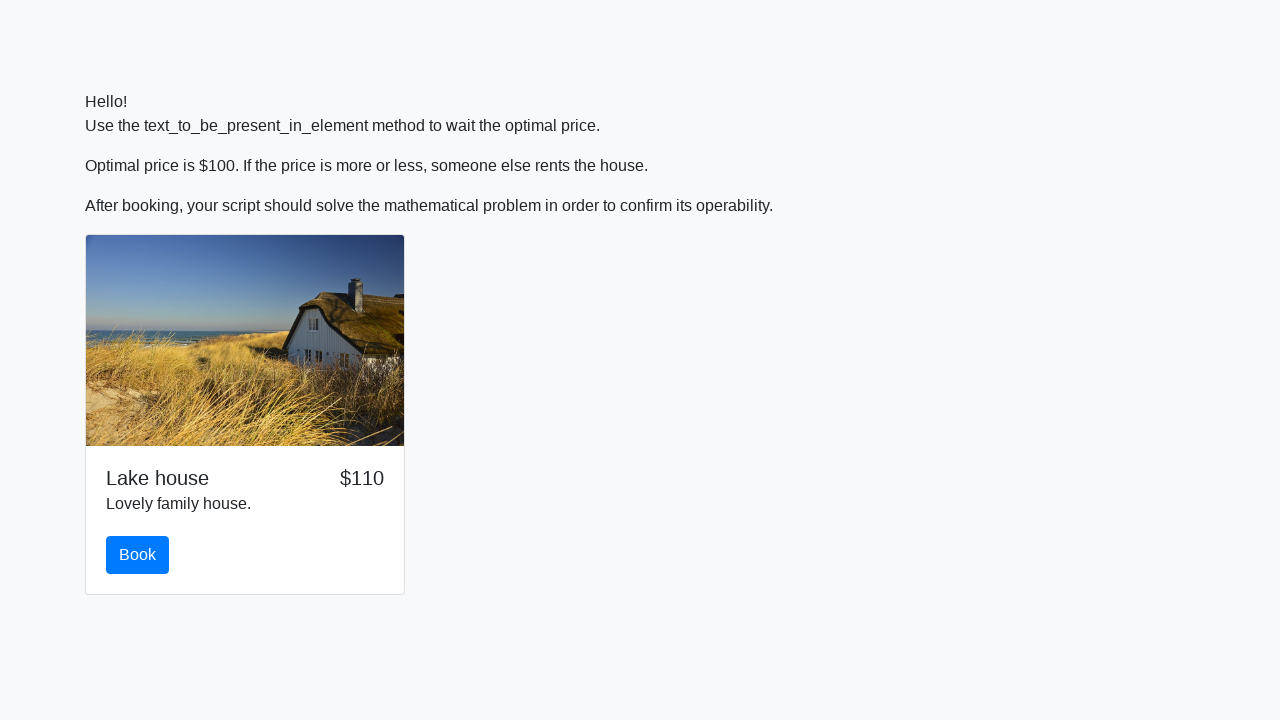